Tests iframe handling on W3Schools by navigating to a JavaScript alert example page and switching to the iframe containing the example code, then interacting with an element inside the iframe.

Starting URL: https://www.w3schools.com/jsref/tryit.asp?filename=tryjsref_alert

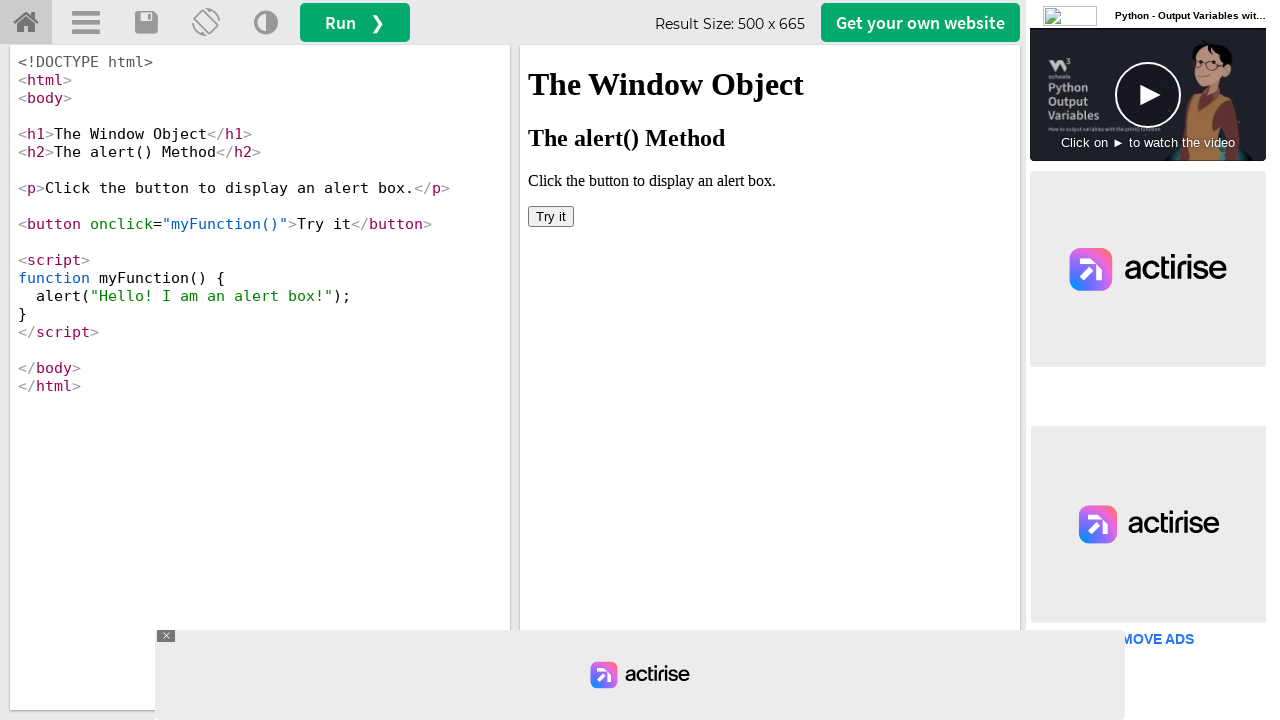

Located iframe with ID 'iframeResult' containing the JavaScript alert example
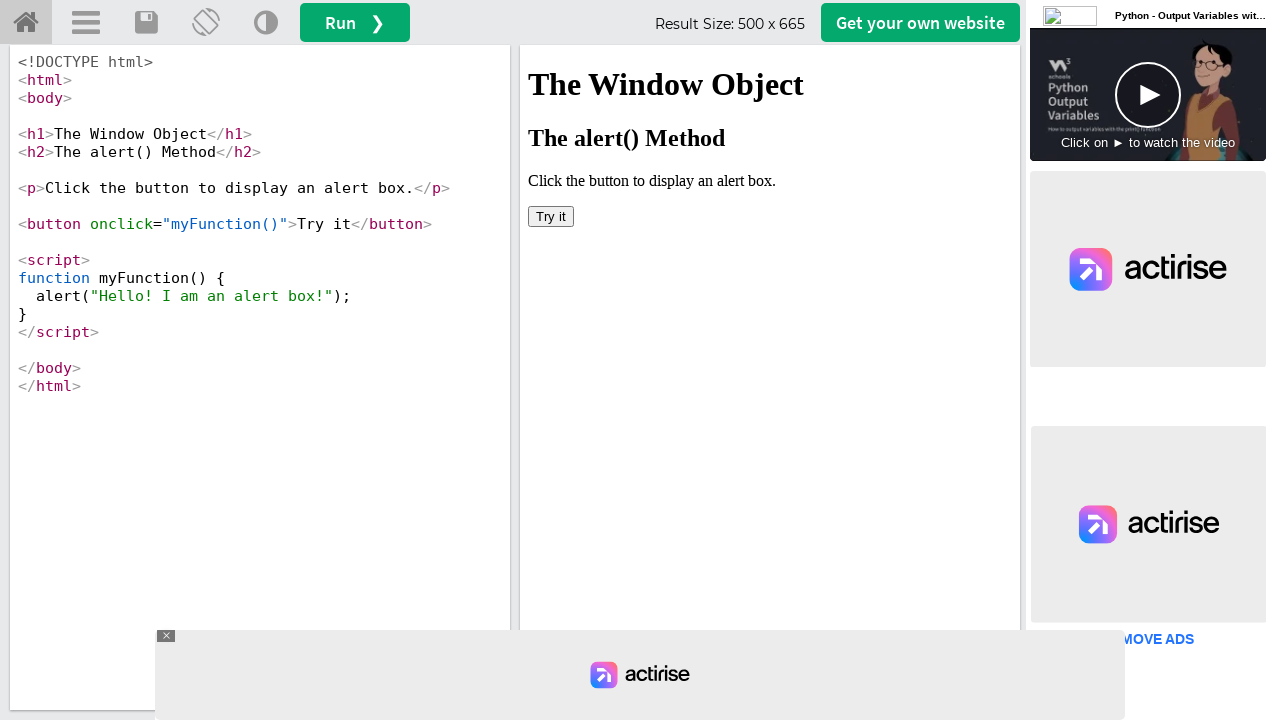

Clicked the first button inside the iframe to trigger the alert at (551, 216) on #iframeResult >> internal:control=enter-frame >> button >> nth=0
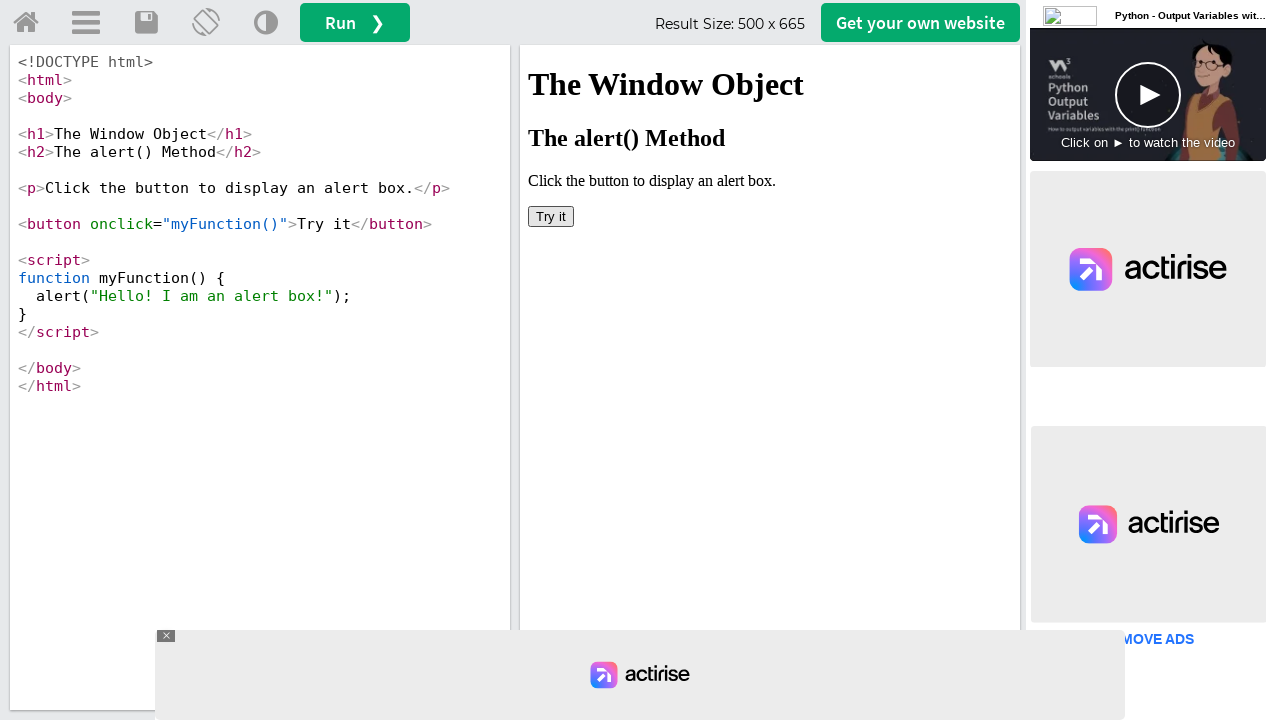

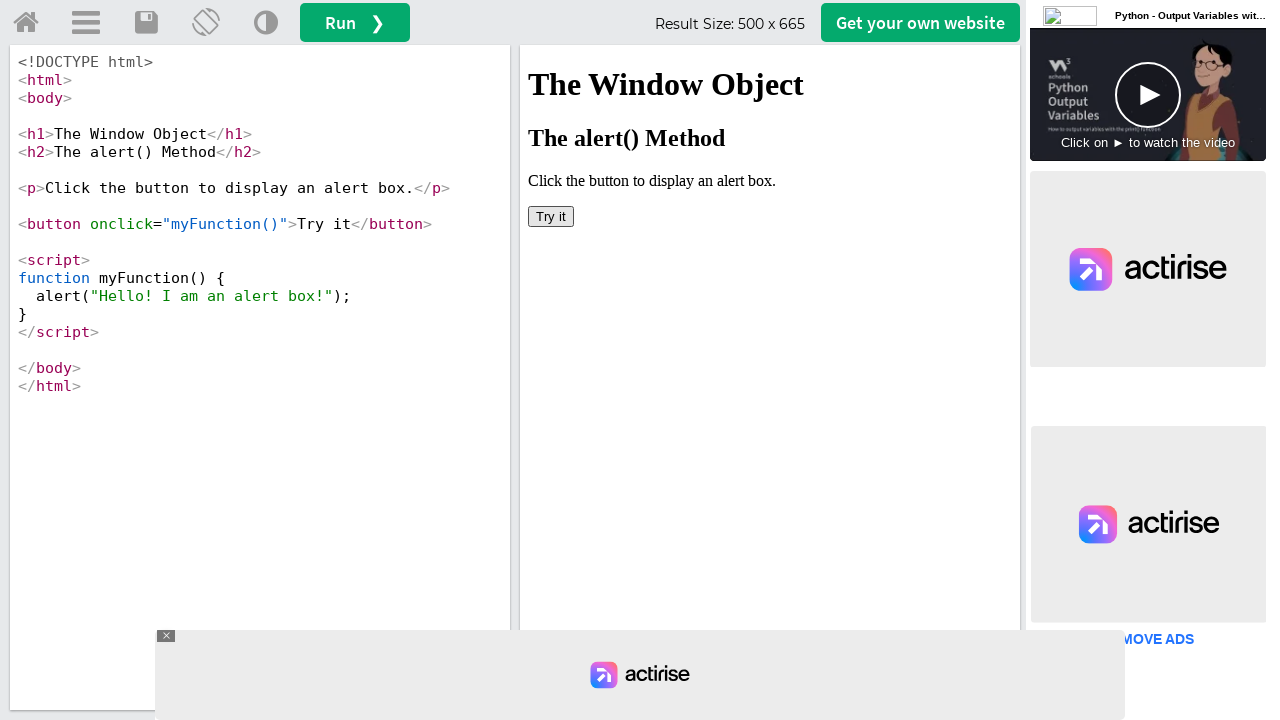